Tests clicking a link on the Selenium web form demo page that navigates to the index page

Starting URL: https://www.selenium.dev/selenium/web/web-form.html

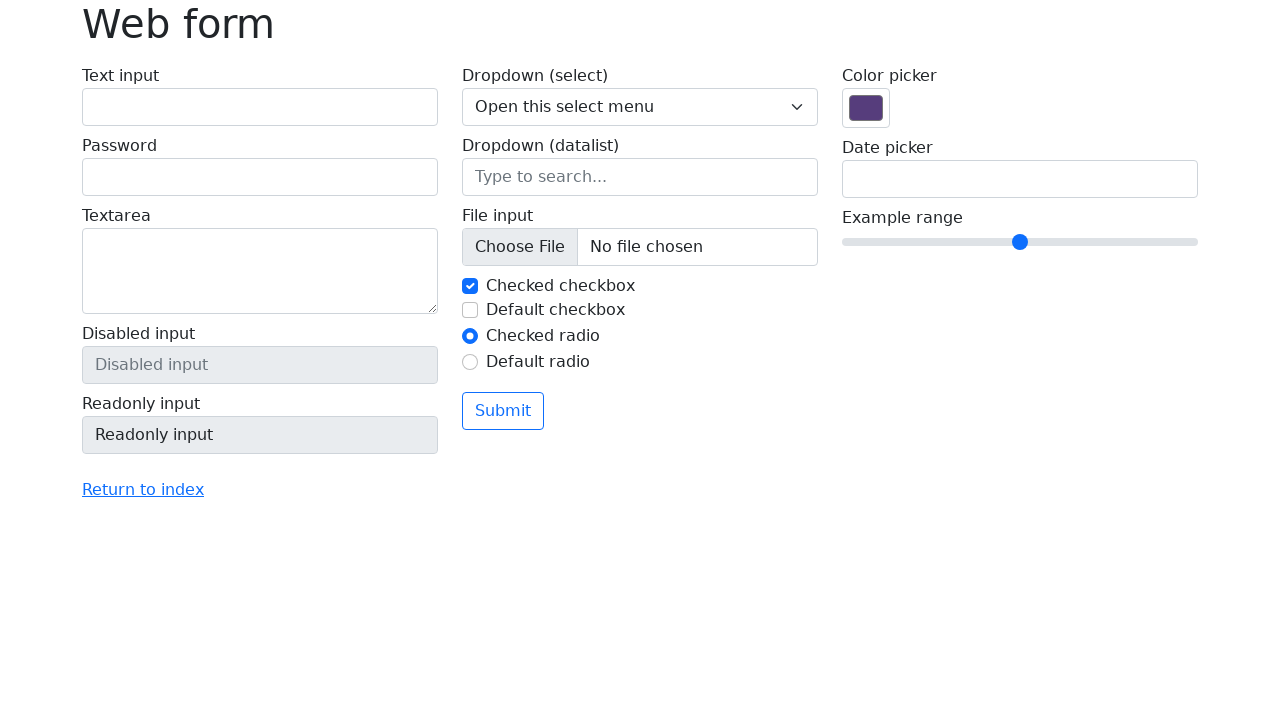

Clicked link to index.html on Selenium web form demo page at (143, 490) on a[href='./index.html']
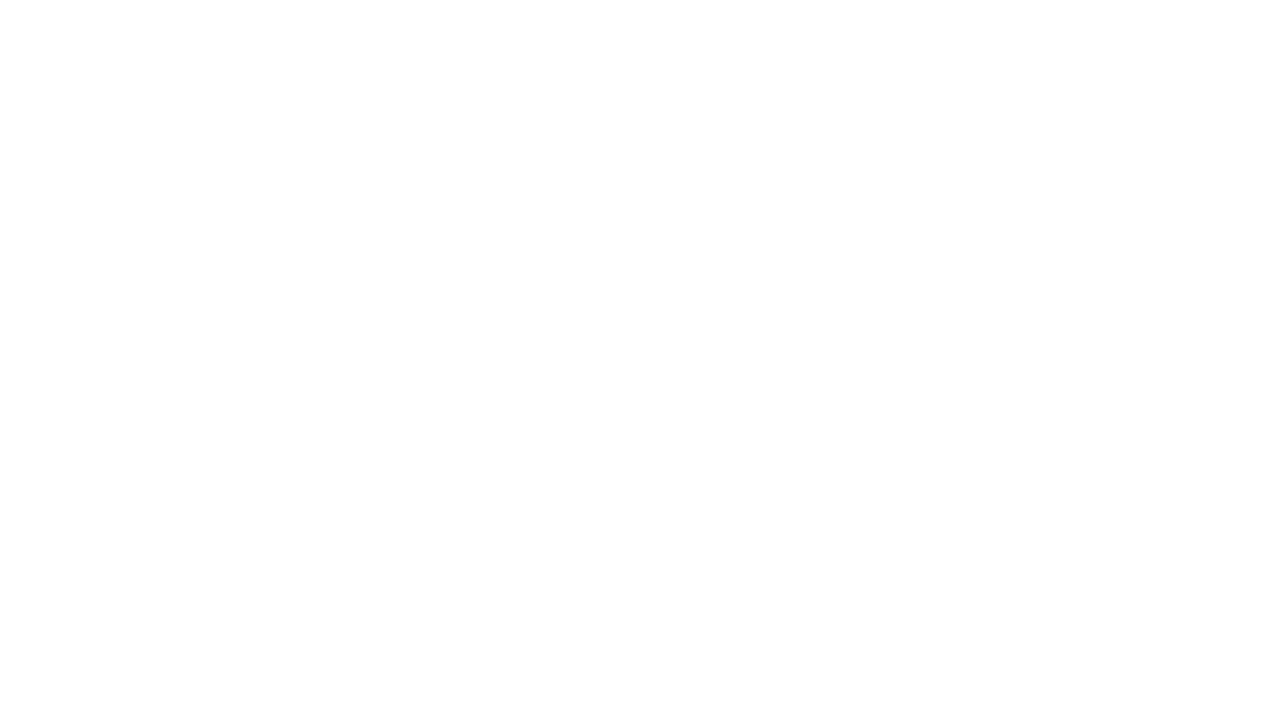

Navigation to index page completed and page fully loaded
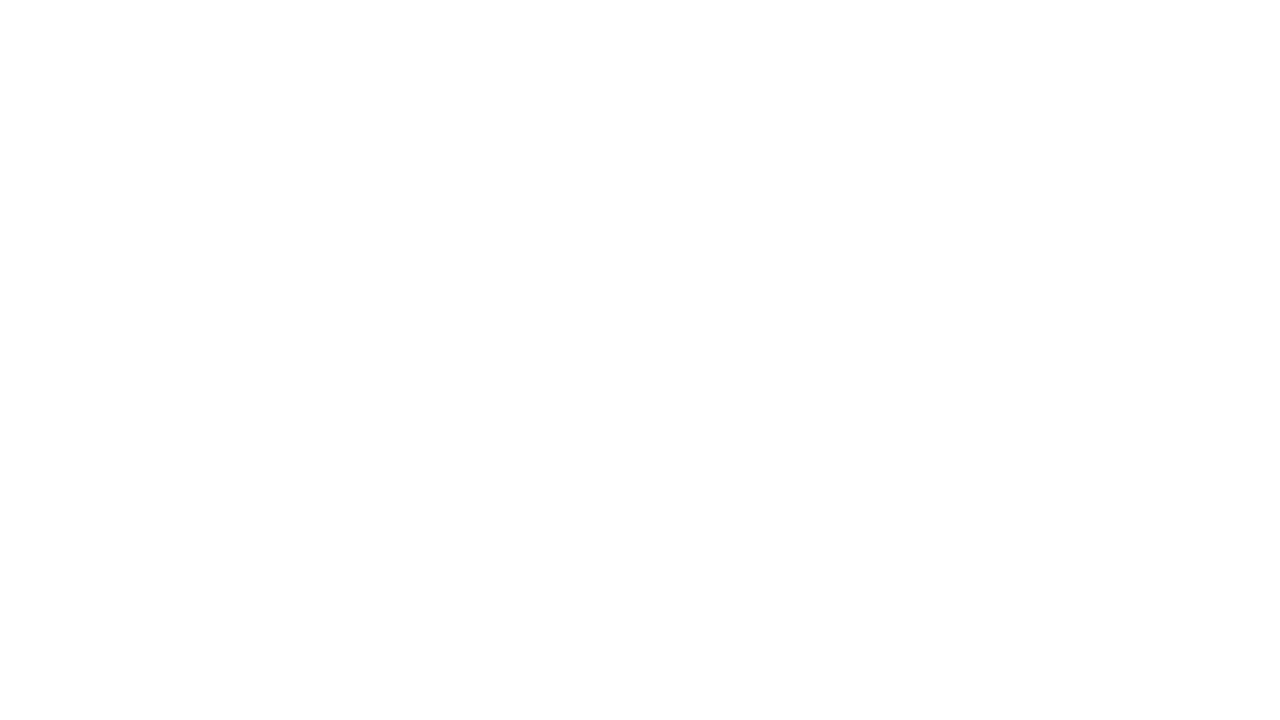

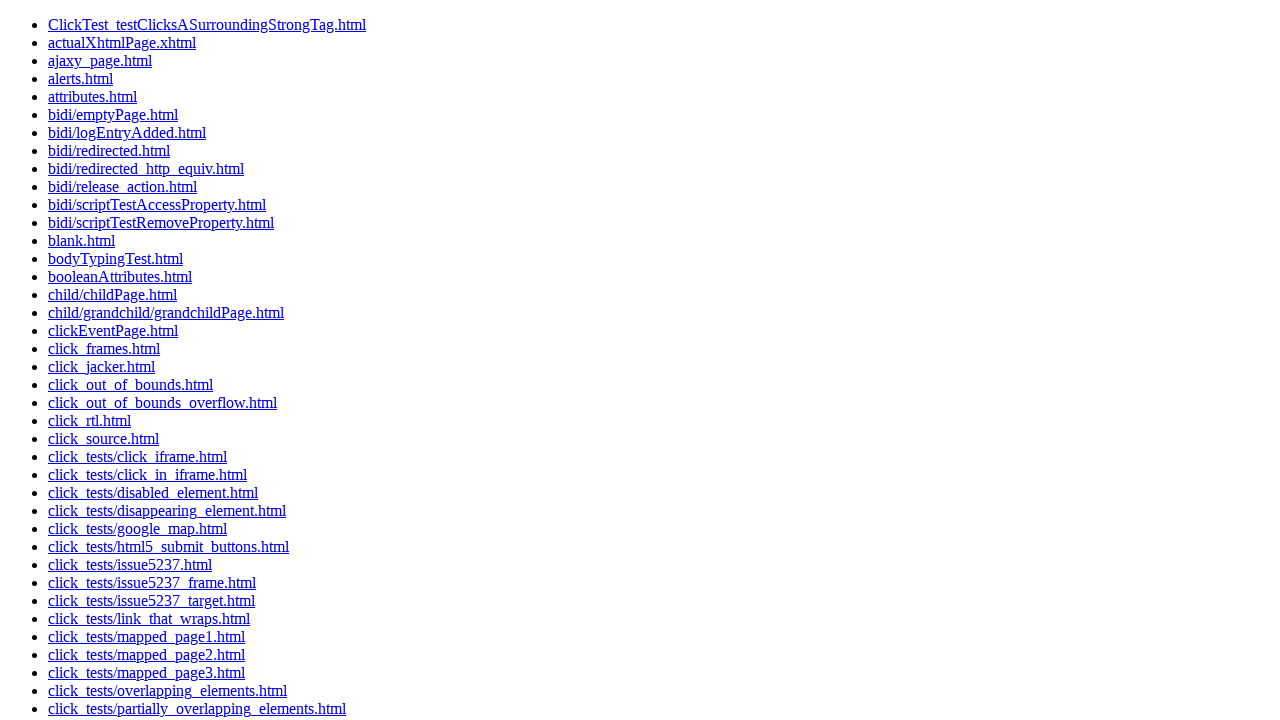